Tests navigation to the comics section by clicking on "The Little Tester Comics" menu item from the homepage and verifying redirection to the comics page

Starting URL: https://imalittletester.com/

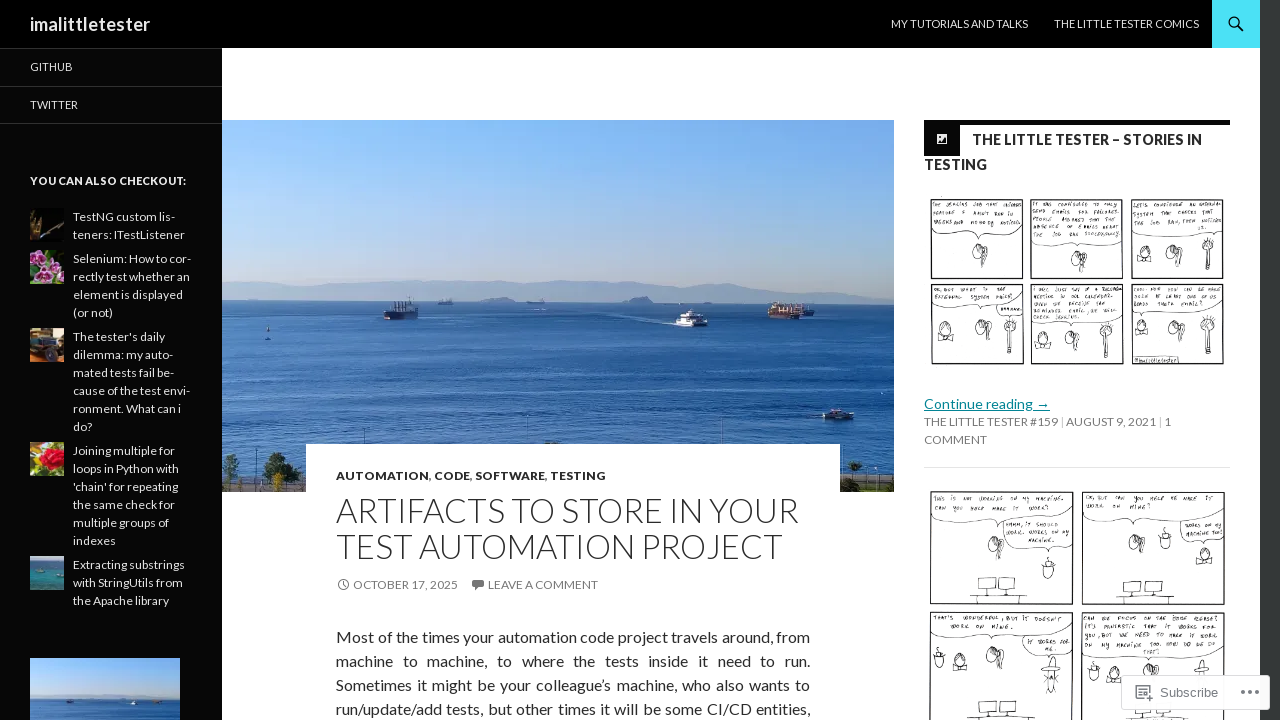

Clicked on 'The Little Tester Comics' menu item at (1126, 24) on #menu-item-2008
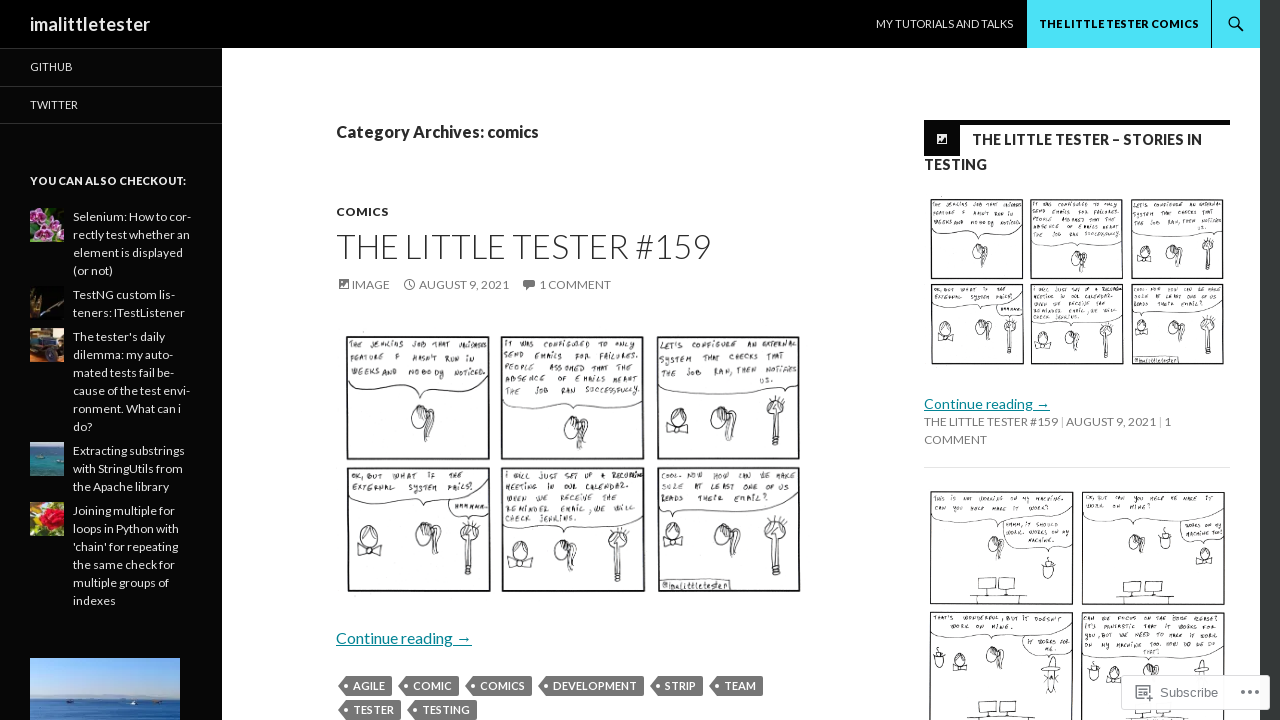

Comics page loaded successfully (networkidle state reached)
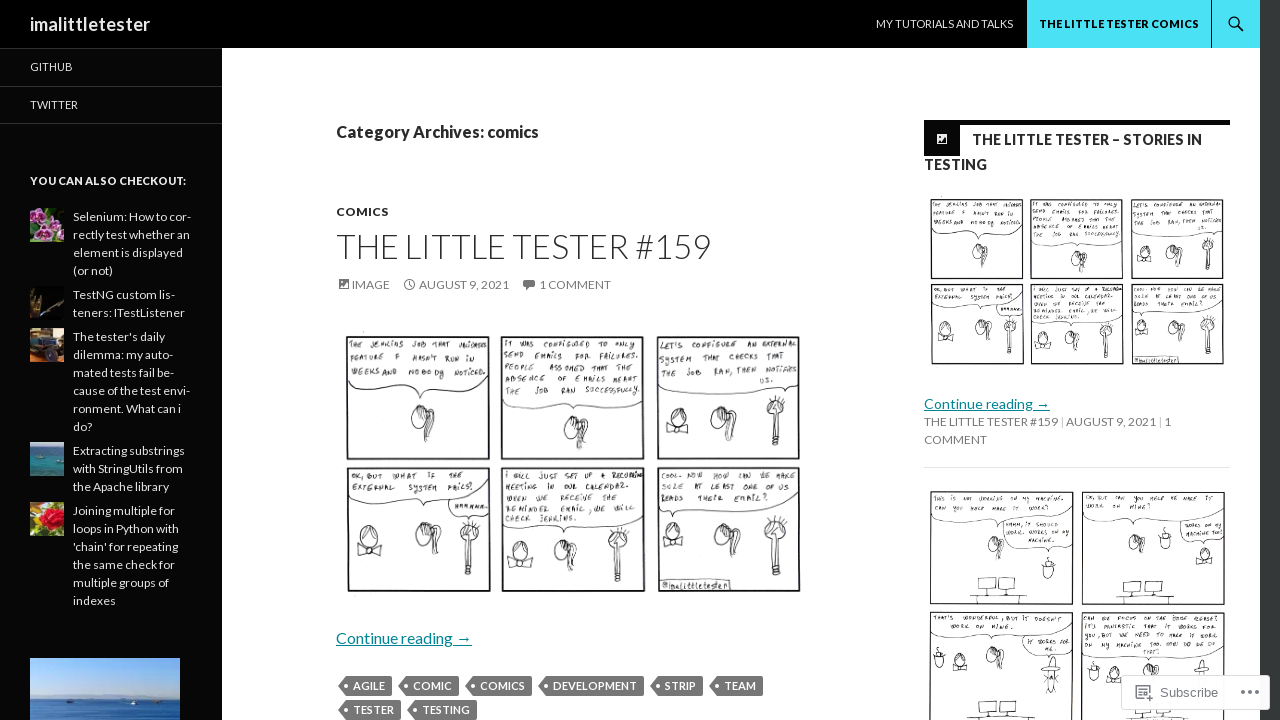

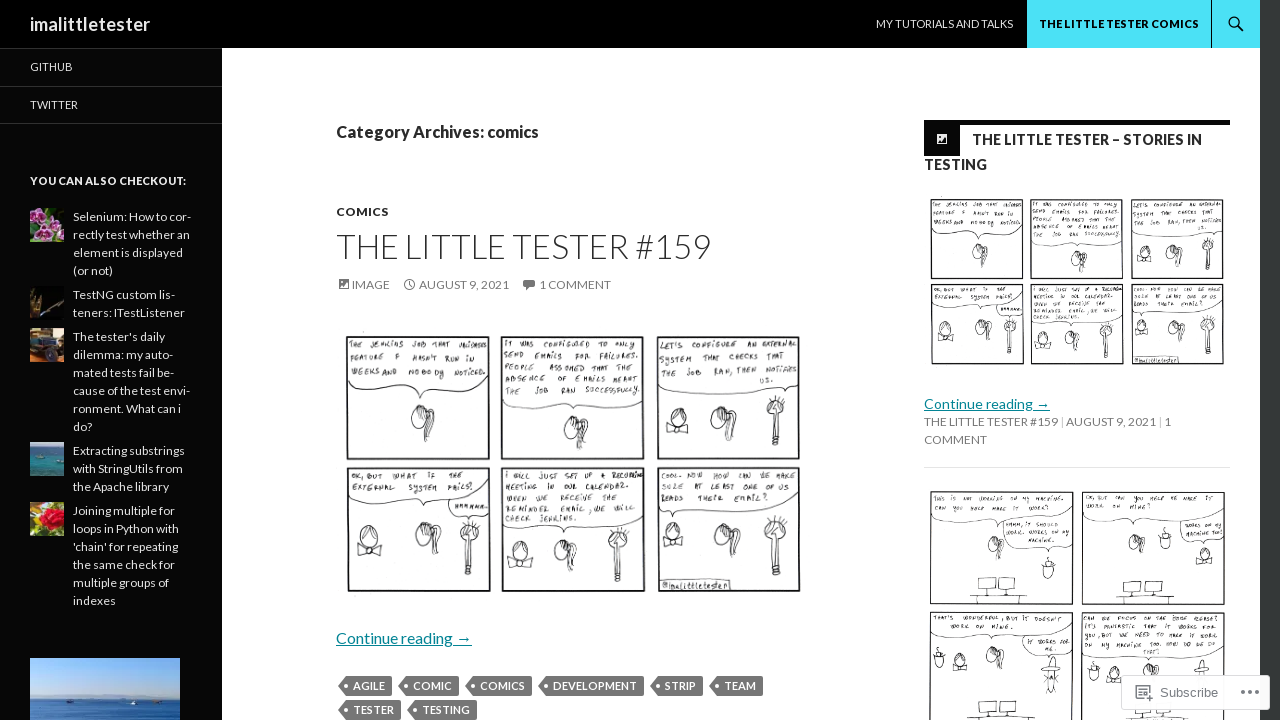